Tests filtering to display only completed todo items

Starting URL: https://demo.playwright.dev/todomvc

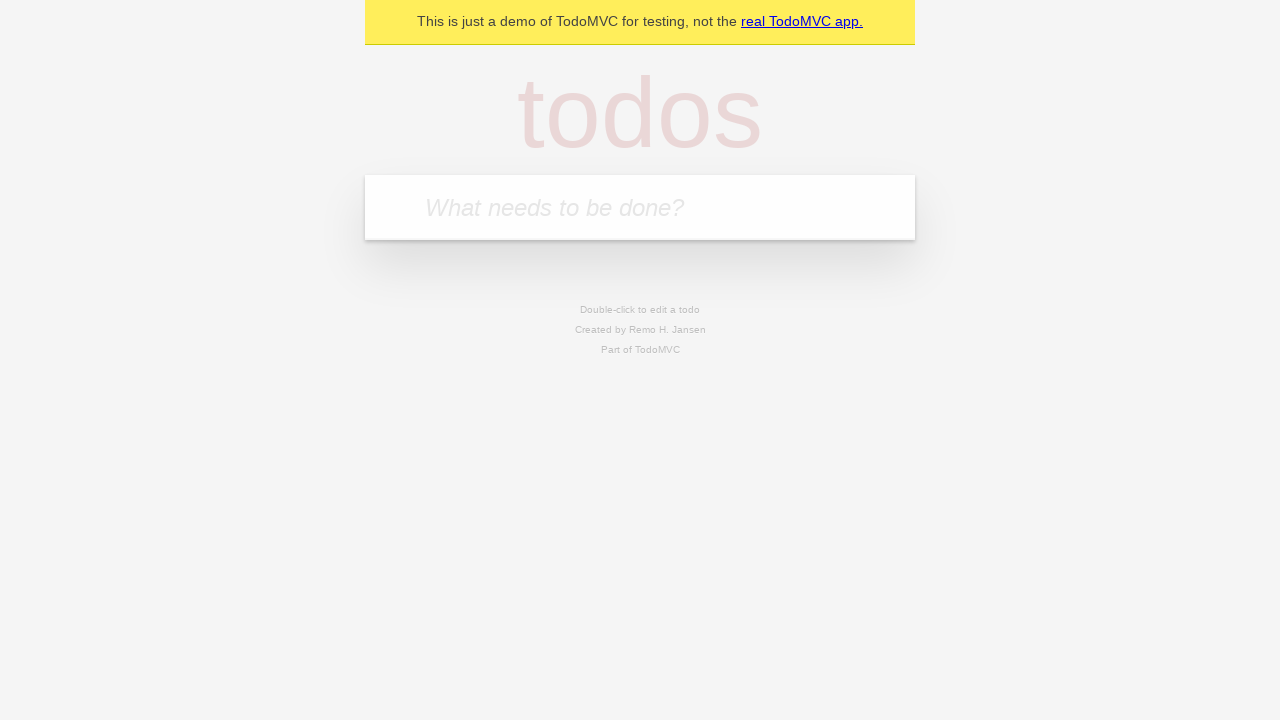

Filled todo input with 'buy some cheese' on internal:attr=[placeholder="What needs to be done?"i]
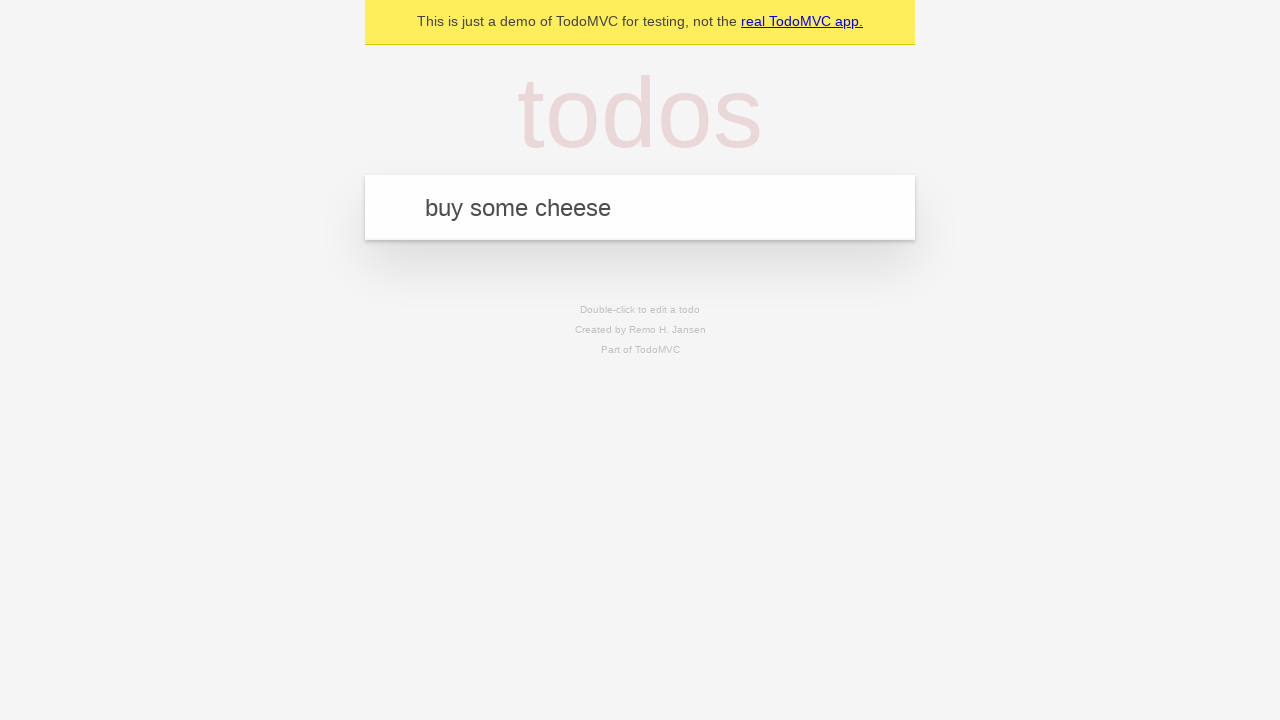

Pressed Enter to create todo 'buy some cheese' on internal:attr=[placeholder="What needs to be done?"i]
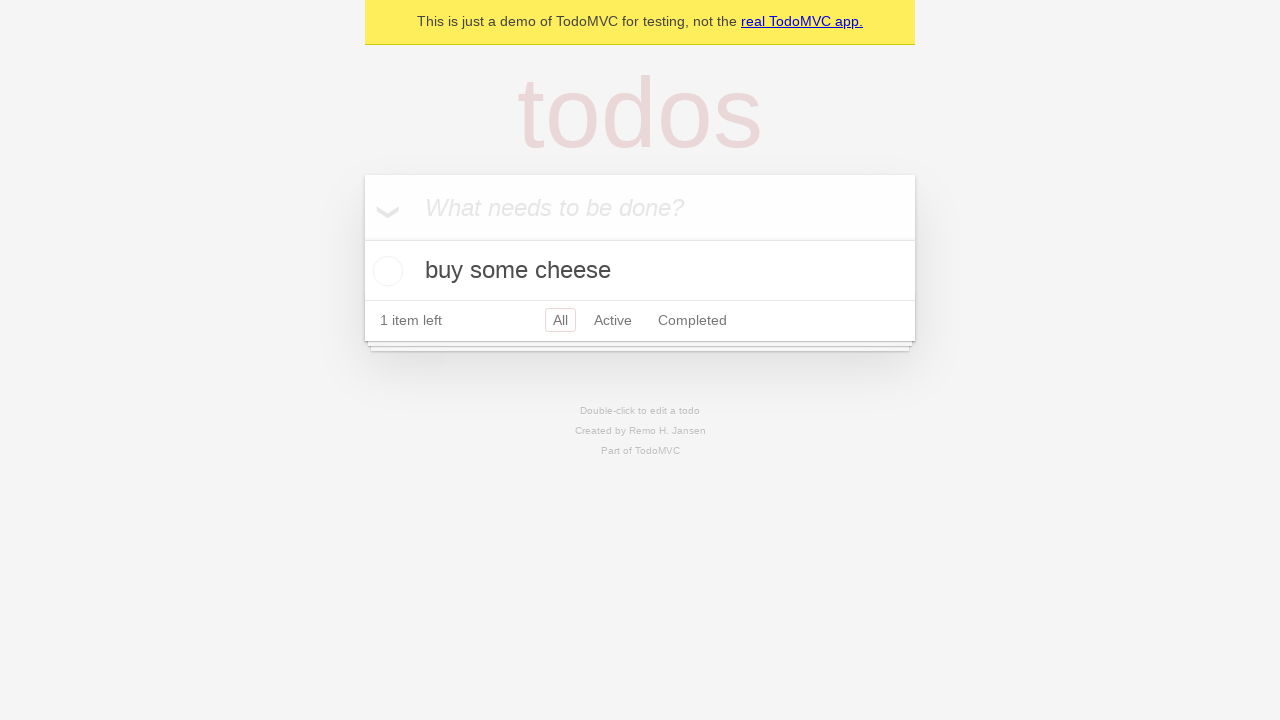

Filled todo input with 'feed the cat' on internal:attr=[placeholder="What needs to be done?"i]
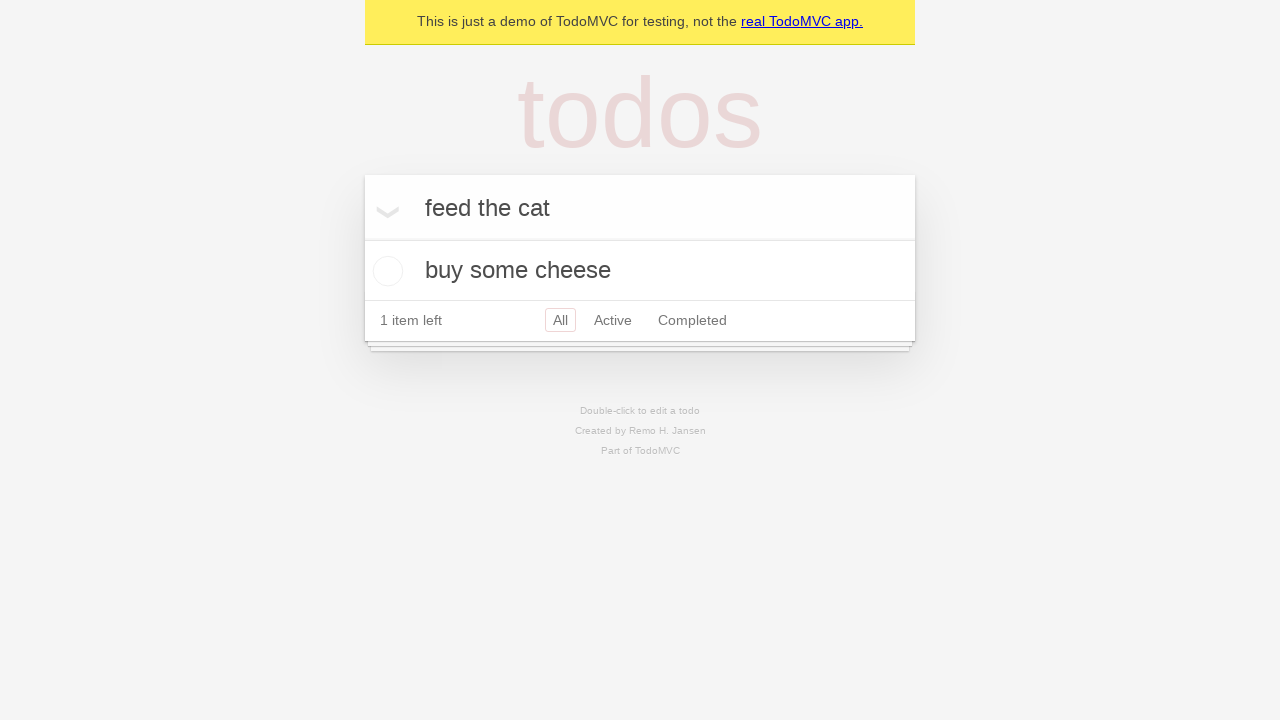

Pressed Enter to create todo 'feed the cat' on internal:attr=[placeholder="What needs to be done?"i]
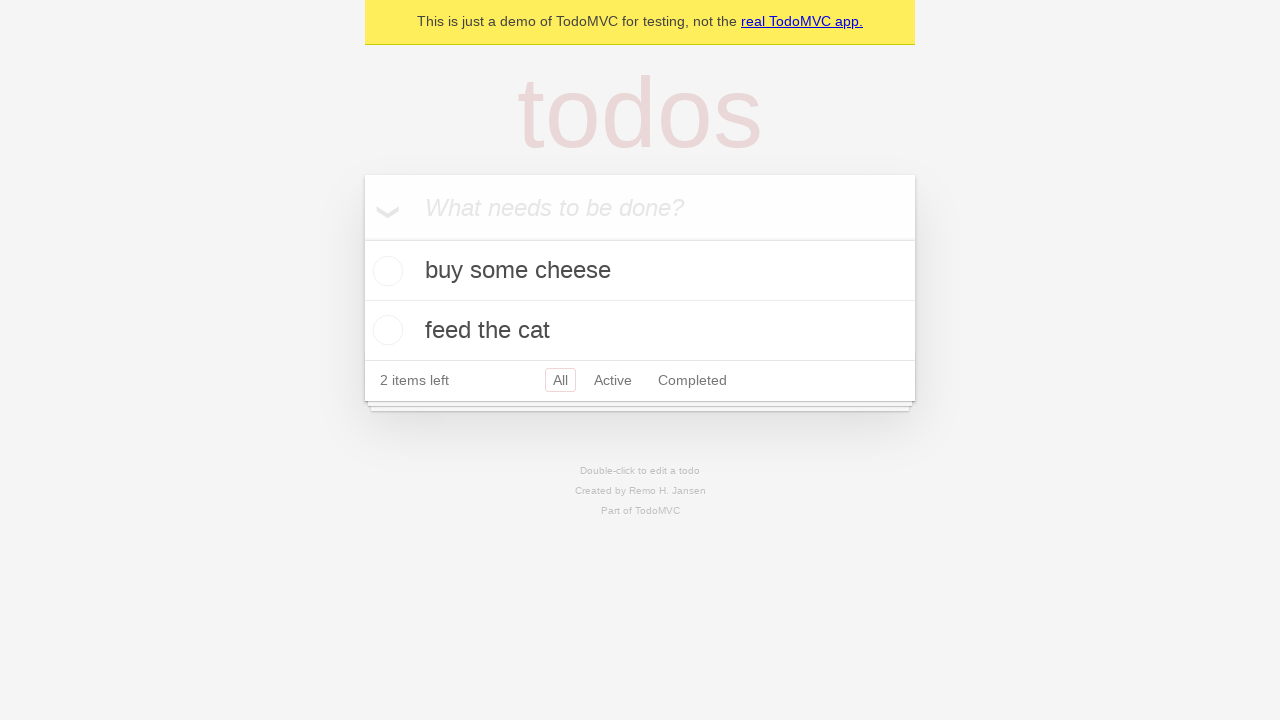

Filled todo input with 'book a doctors appointment' on internal:attr=[placeholder="What needs to be done?"i]
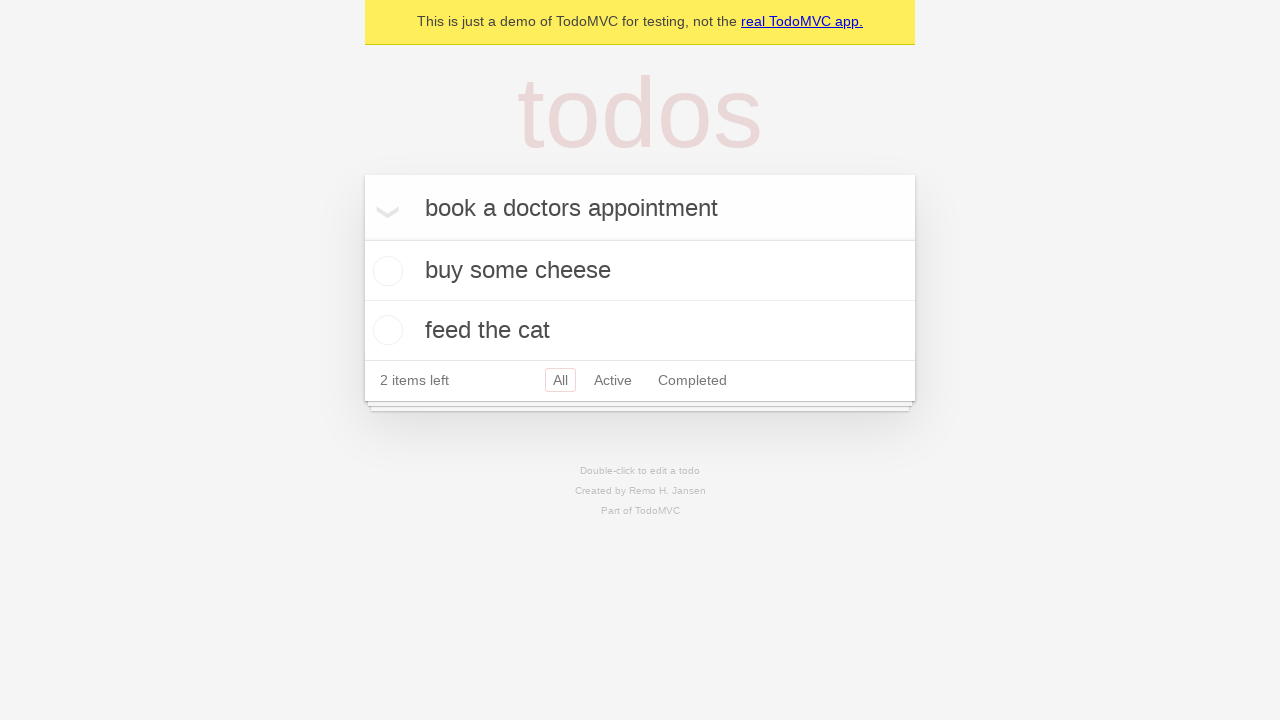

Pressed Enter to create todo 'book a doctors appointment' on internal:attr=[placeholder="What needs to be done?"i]
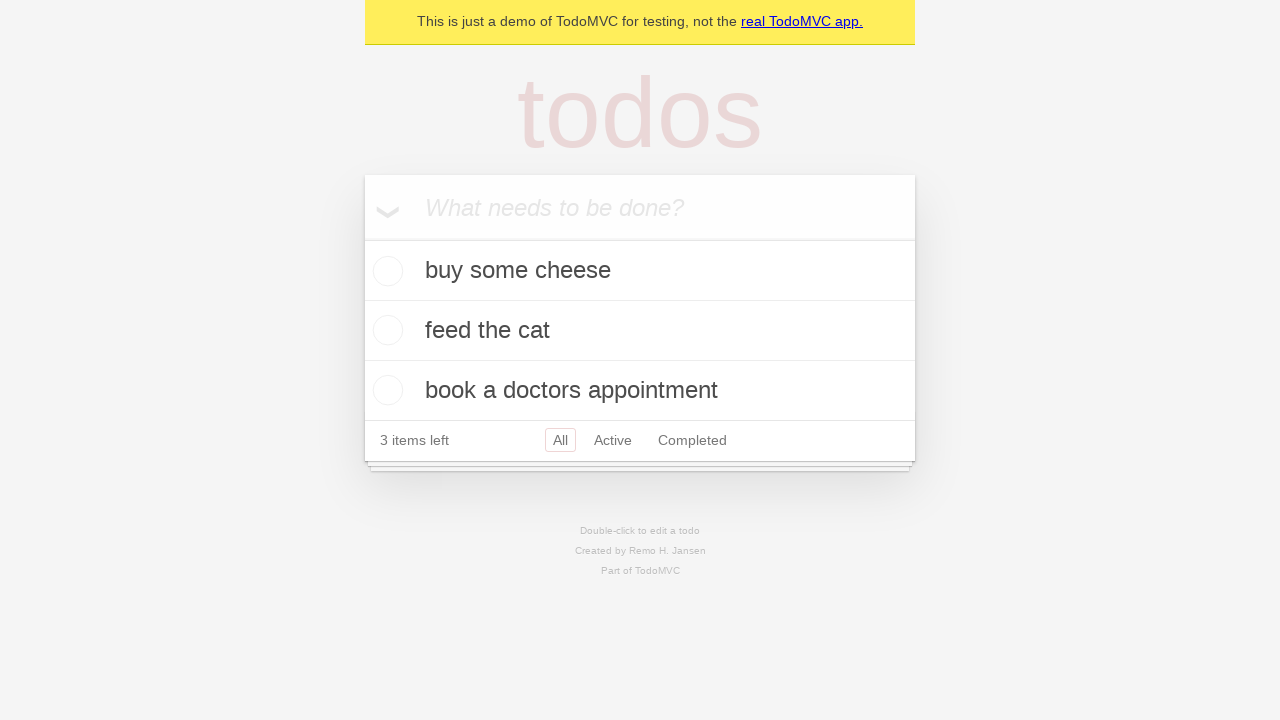

Checked the second todo item (feed the cat) at (385, 330) on internal:testid=[data-testid="todo-item"s] >> nth=1 >> internal:role=checkbox
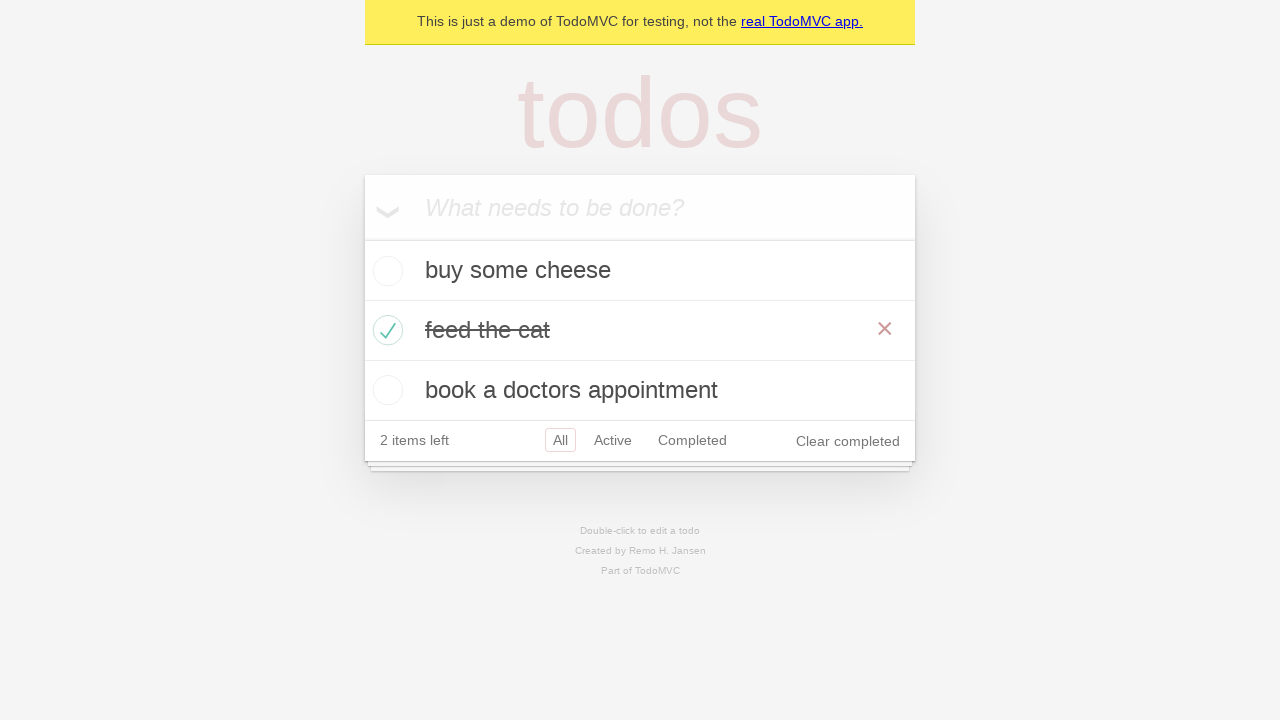

Clicked the 'Completed' filter link at (692, 440) on internal:role=link[name="Completed"i]
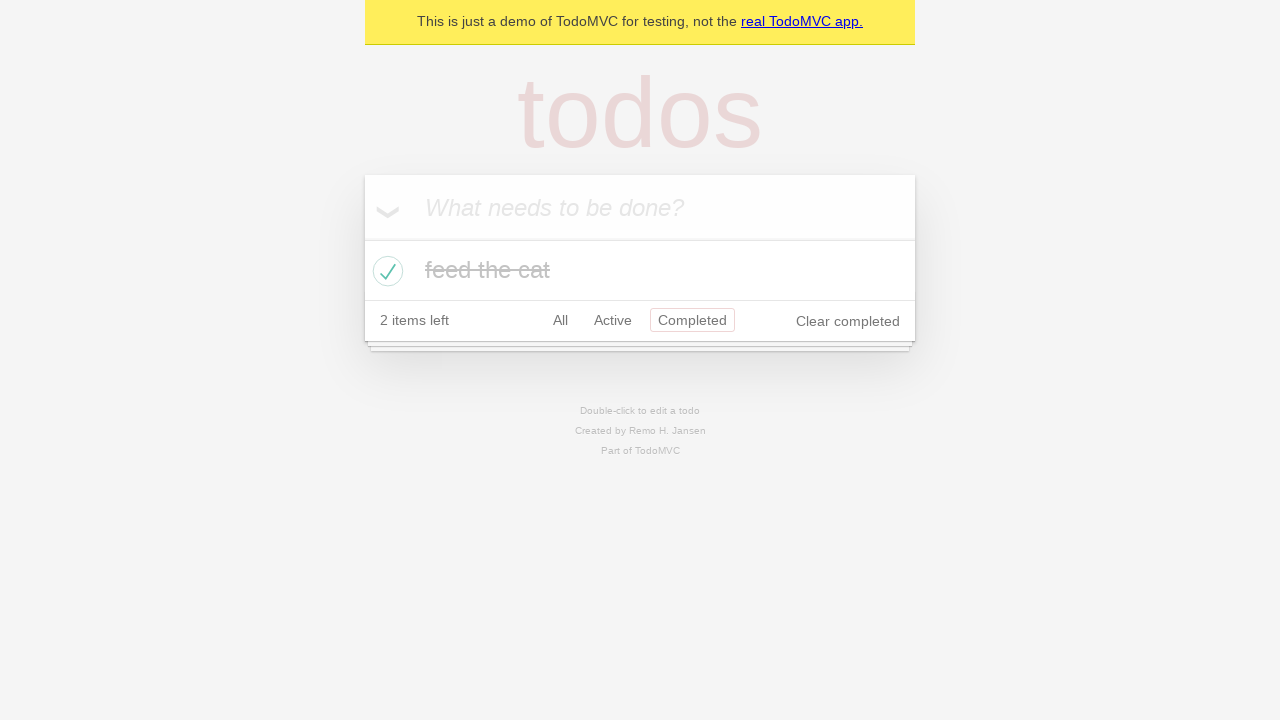

Waited for filtered view to show only 1 completed item
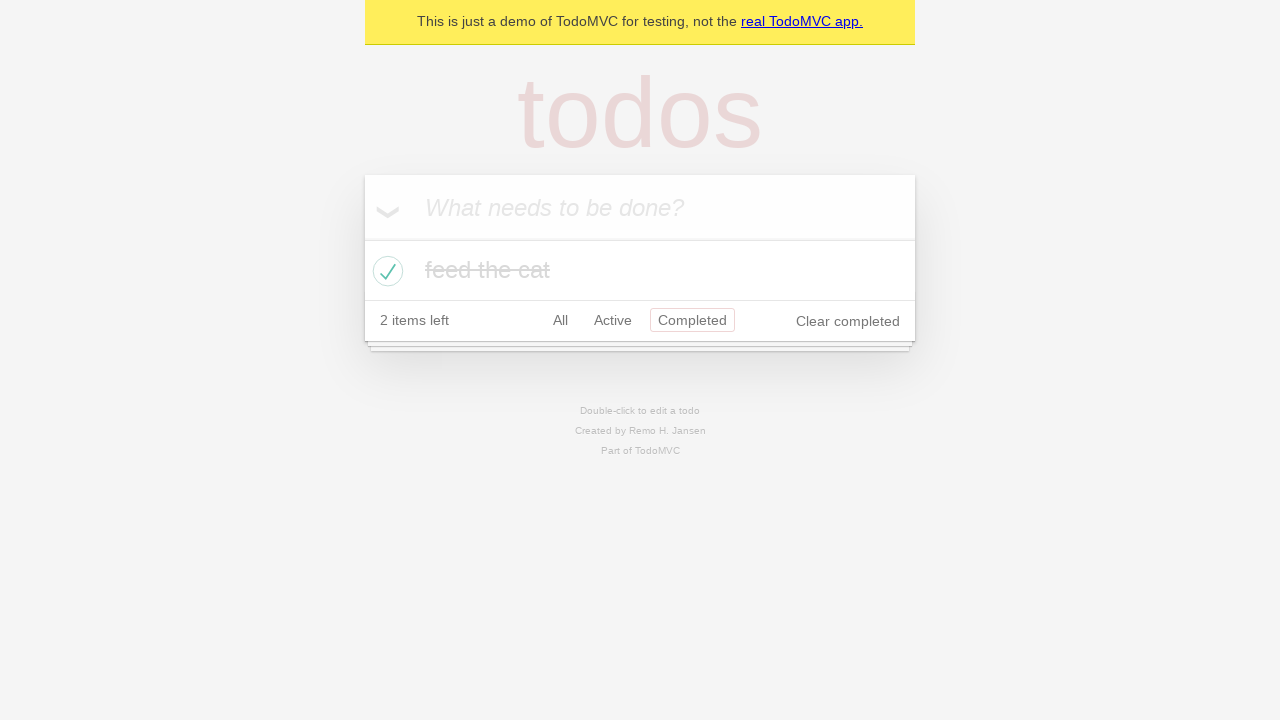

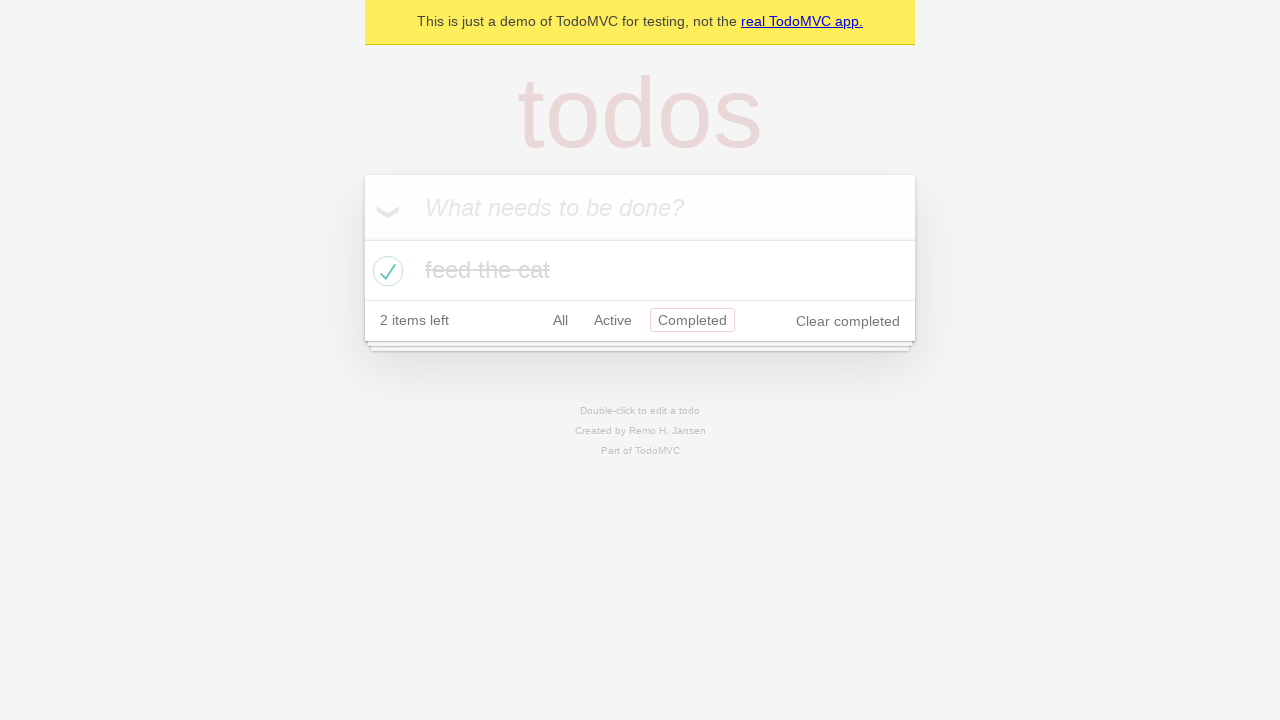